Verifies that the contact page displays the large phone number heading

Starting URL: http://www.atid.store

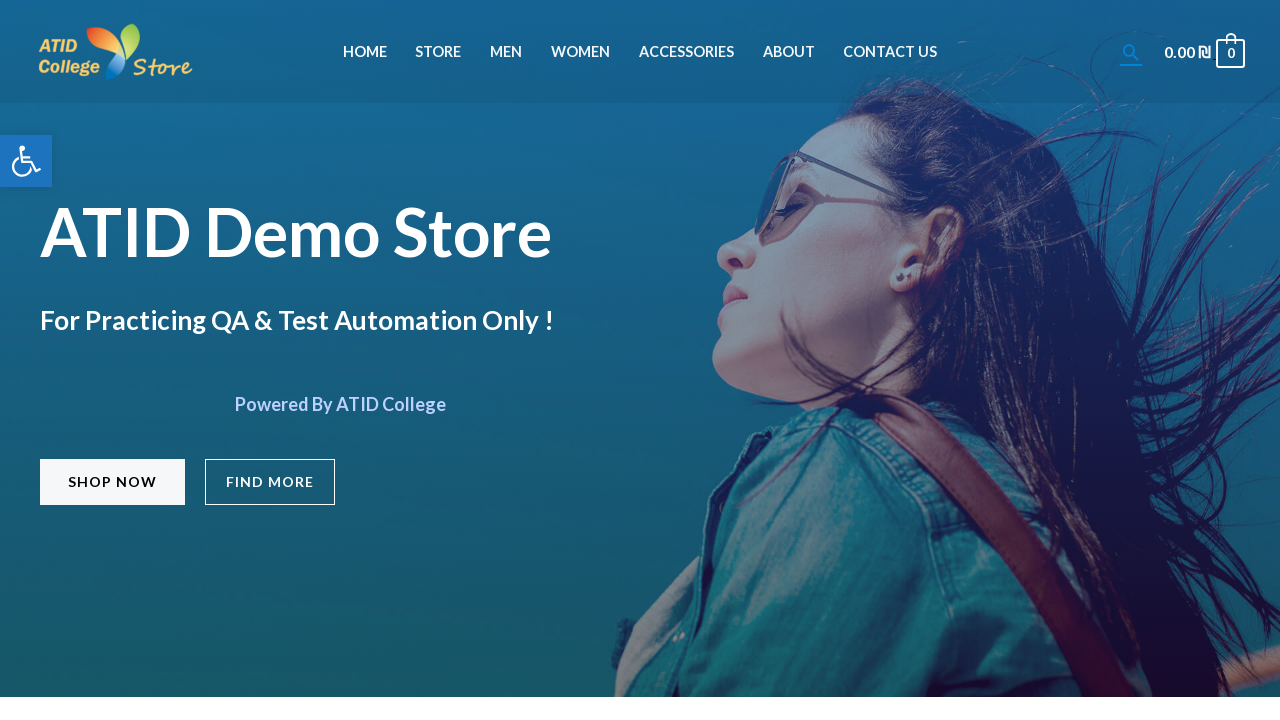

Clicked on Contact Us menu item at (890, 52) on xpath=//li[@id="menu-item-829"]
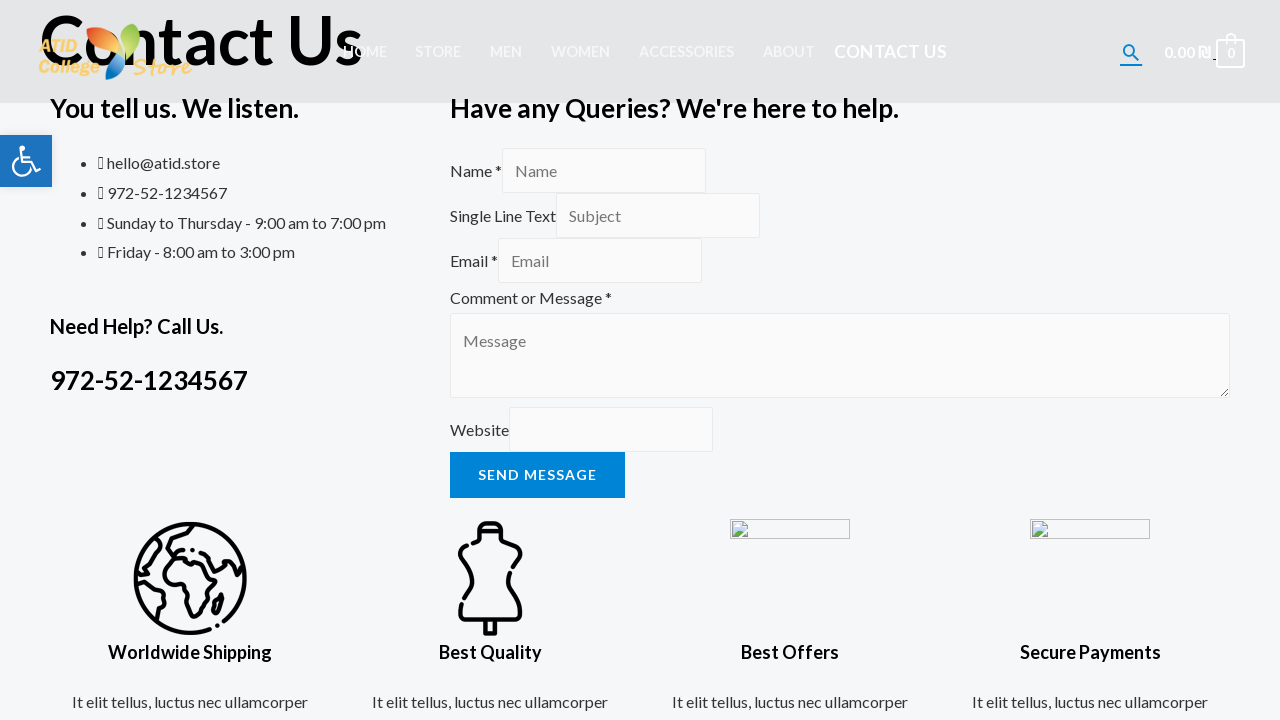

Large phone number heading (972-52-1234567) is now visible on contact page
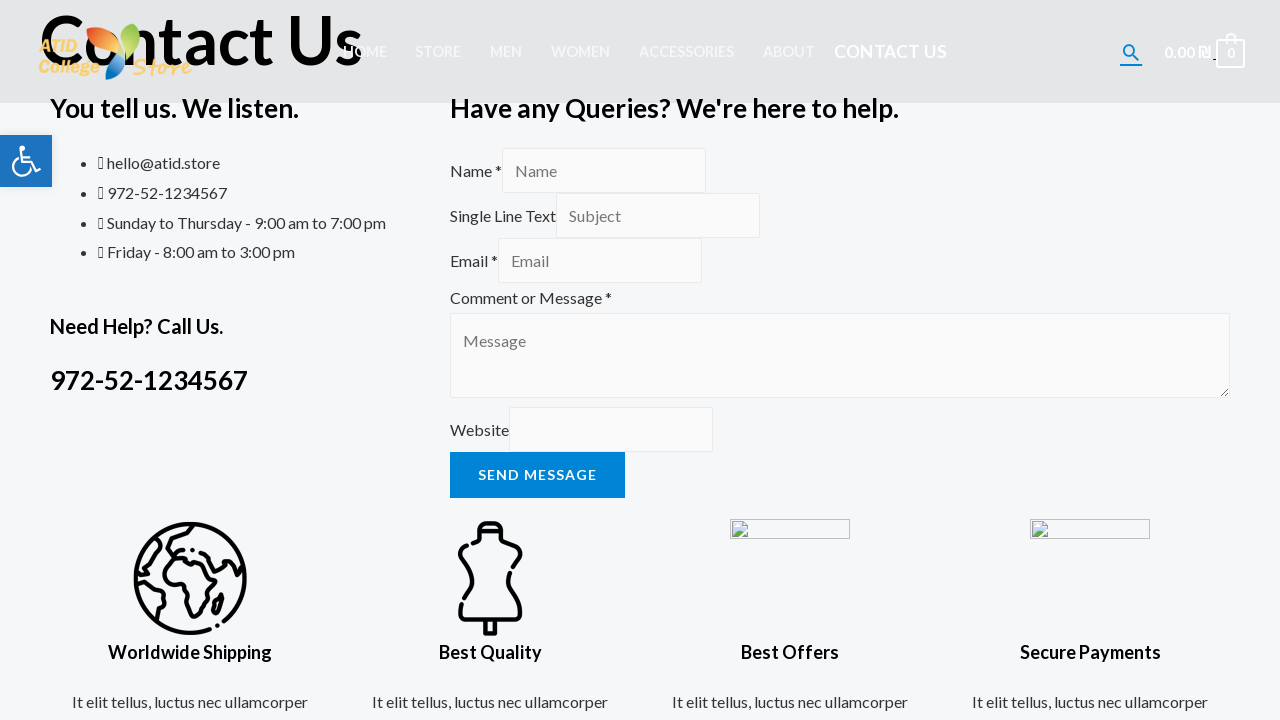

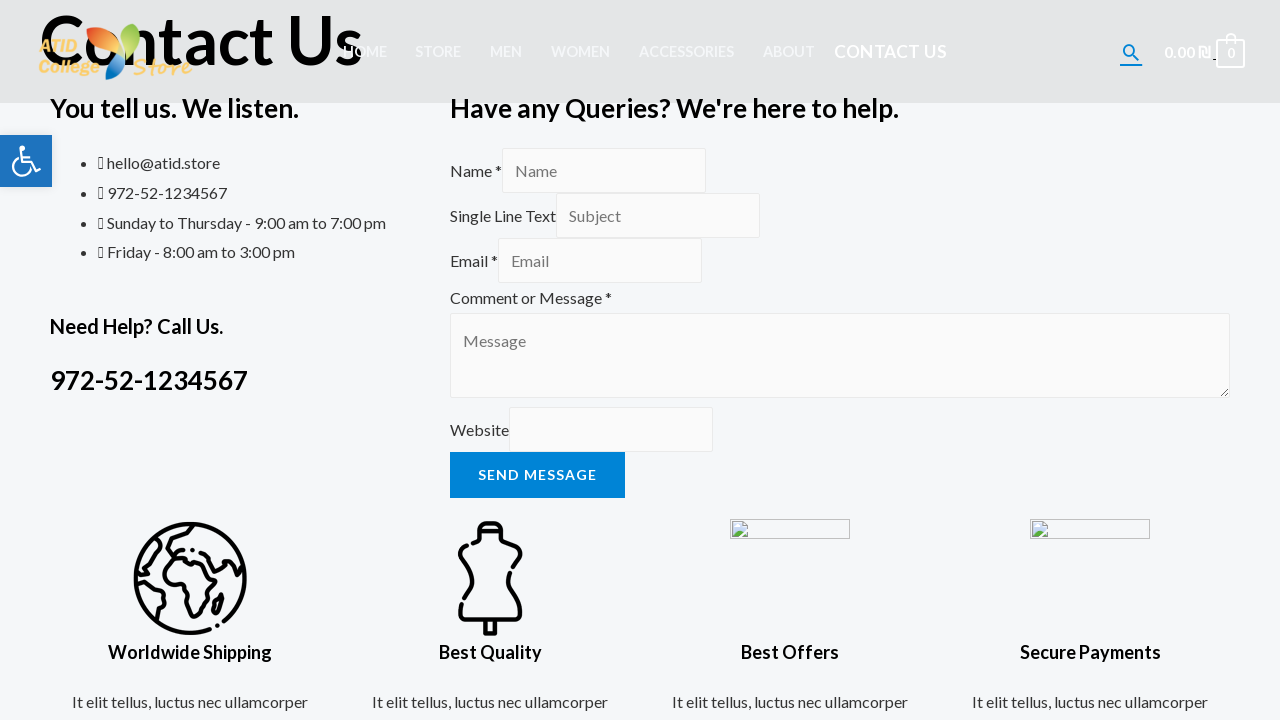